Tests multi-select dropdown functionality by selecting multiple options at once

Starting URL: https://zimaev.github.io/select/

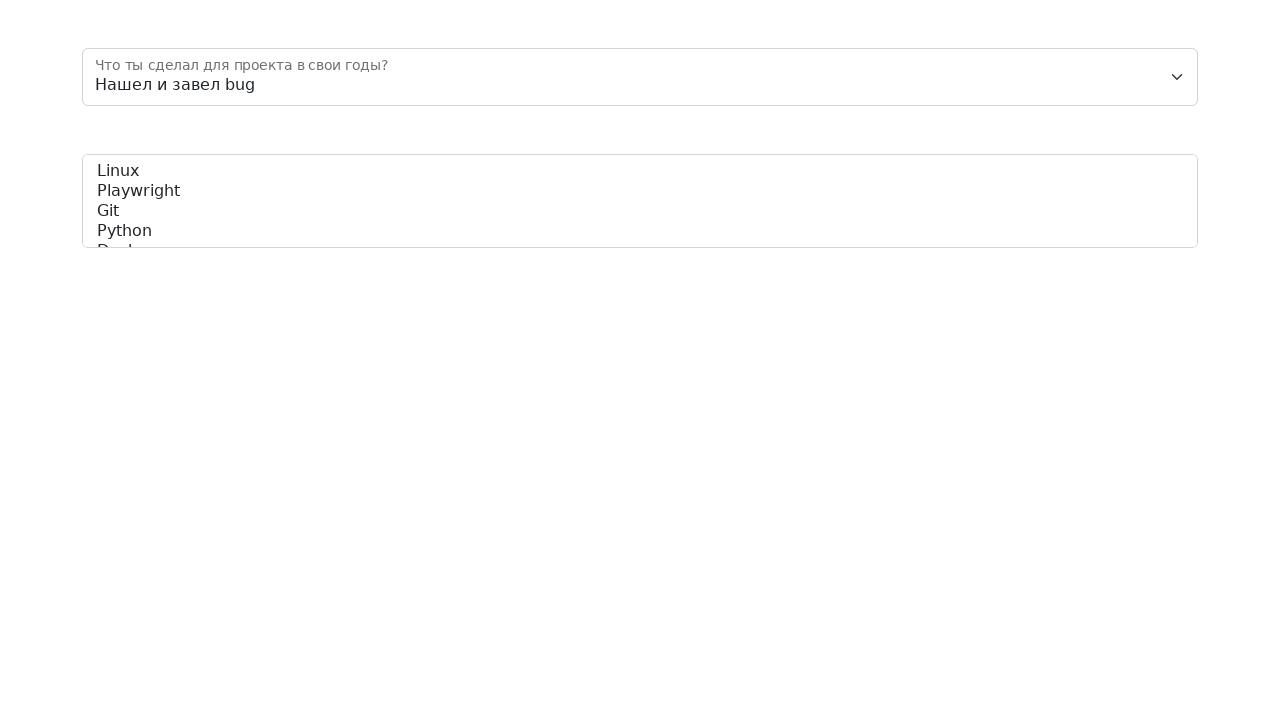

Selected multiple options (playwright, python) in the skills dropdown on #skills
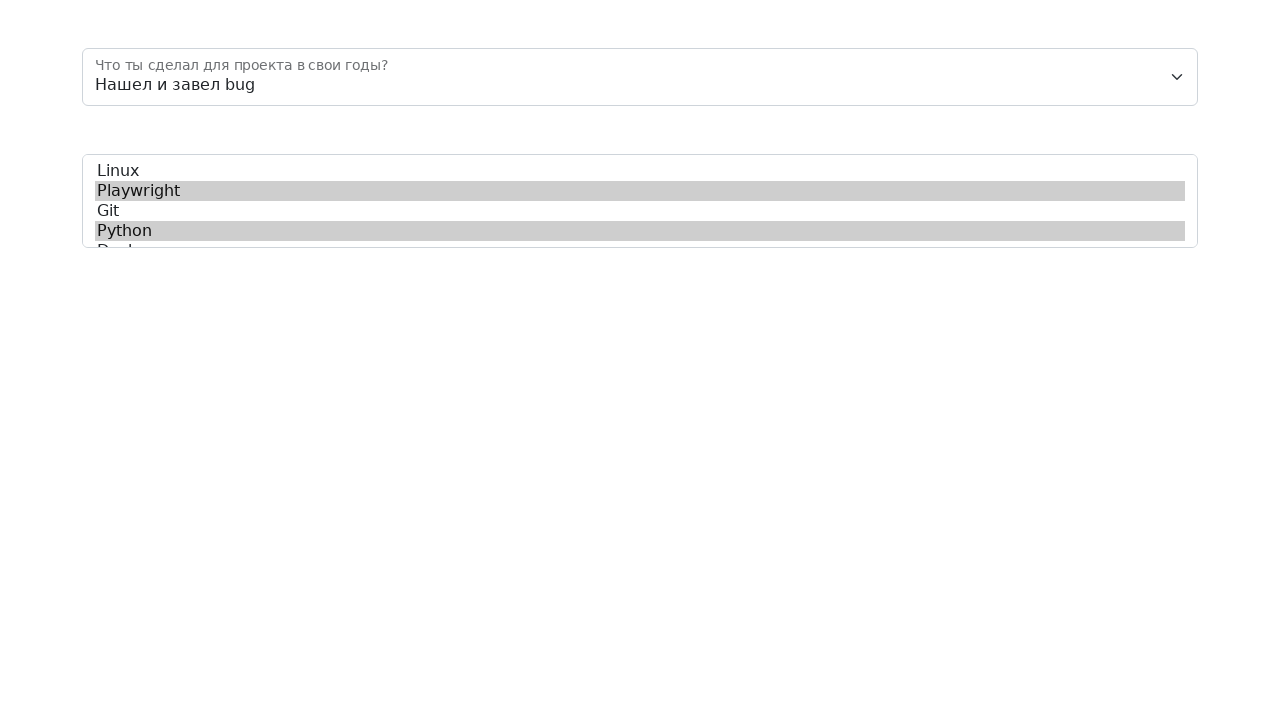

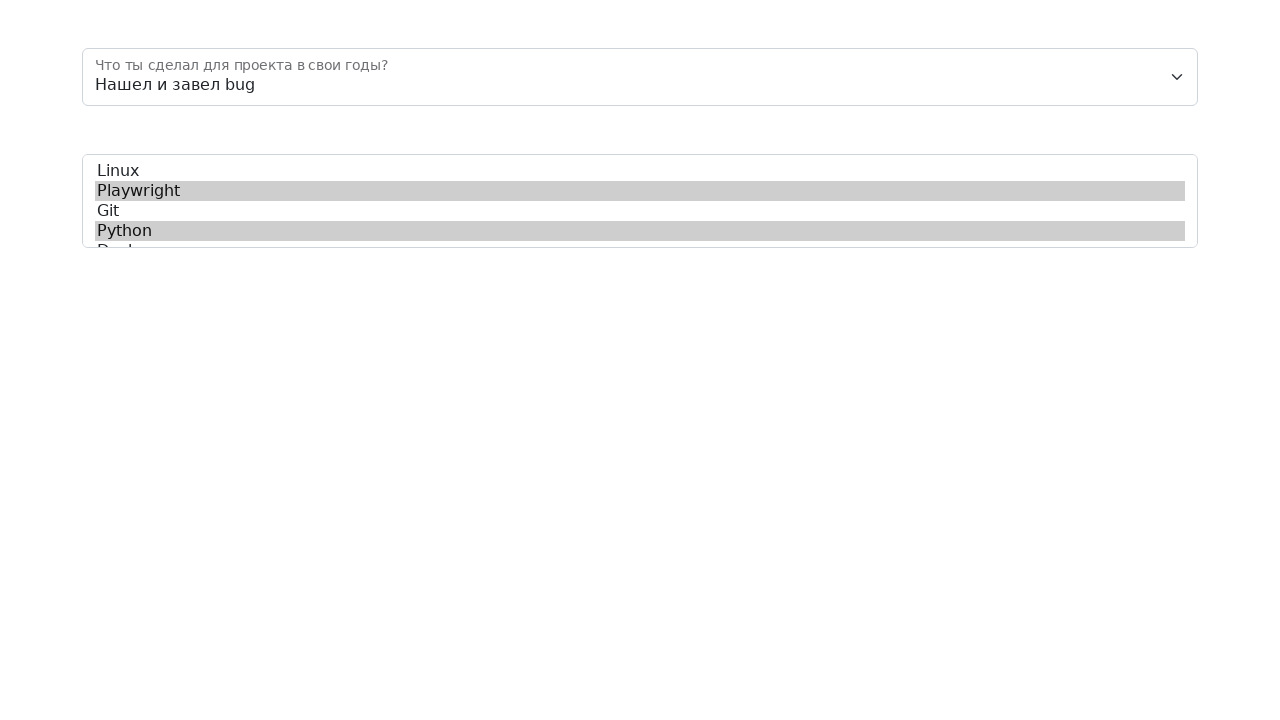